Tests the About dropdown menu by clicking it and verifying the number of dropdown items

Starting URL: https://www.selenium.dev/

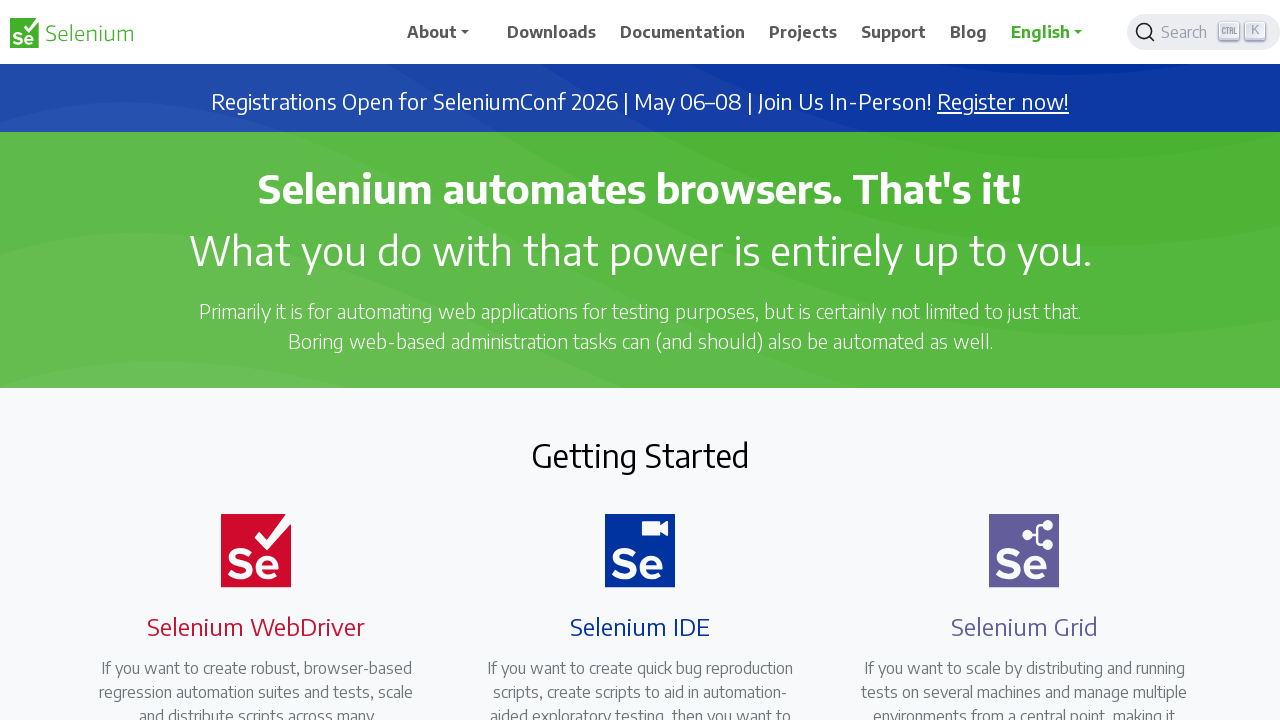

Clicked the About dropdown button at (445, 32) on xpath=//a[@id='navbarDropdown']
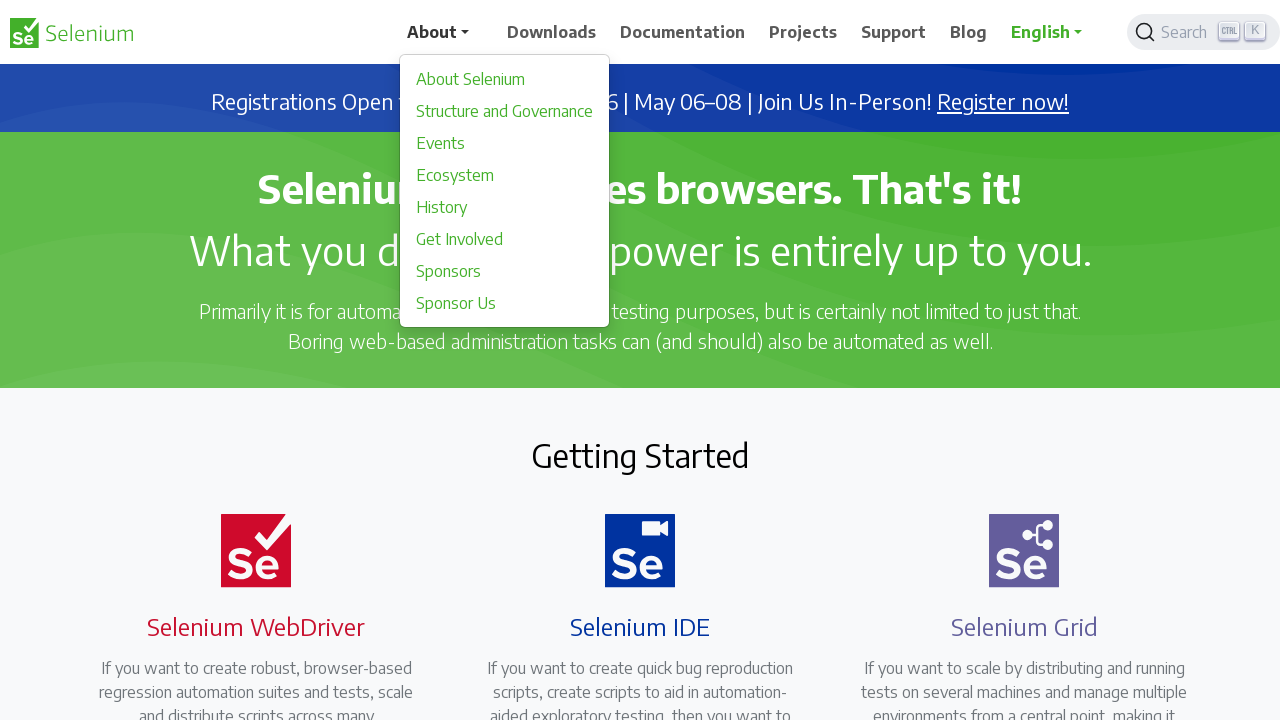

Dropdown menu appeared with items
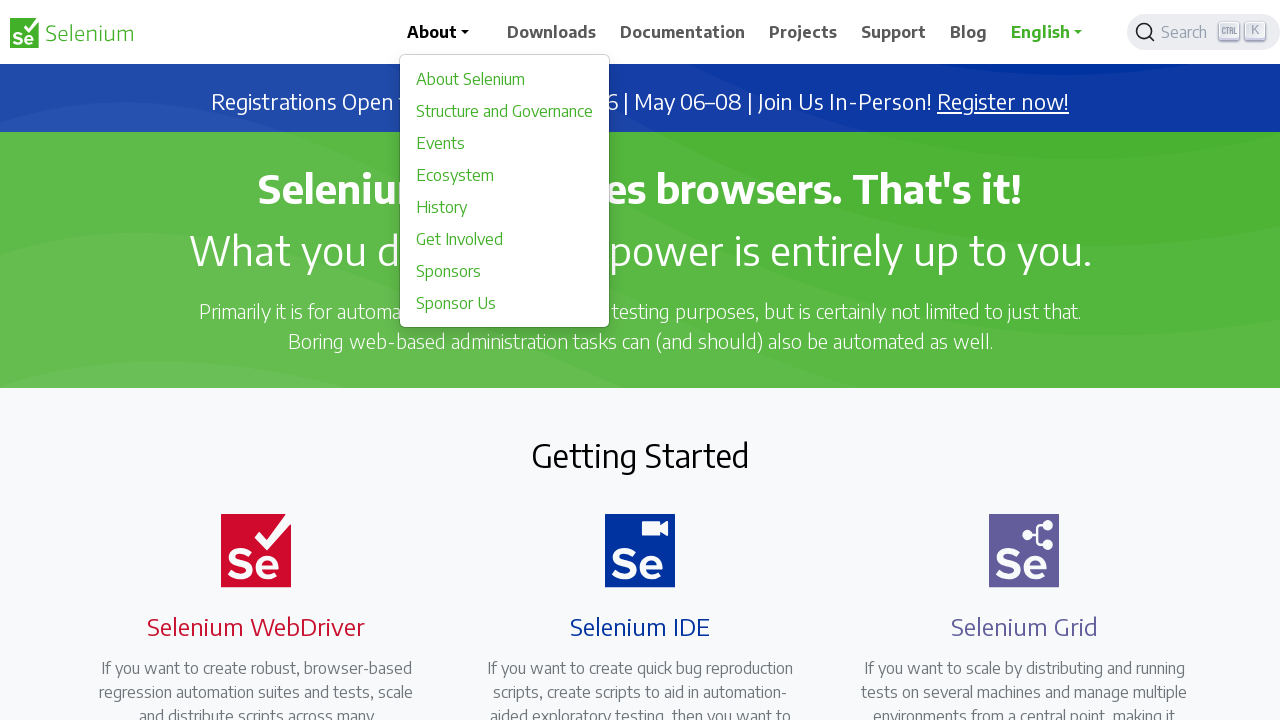

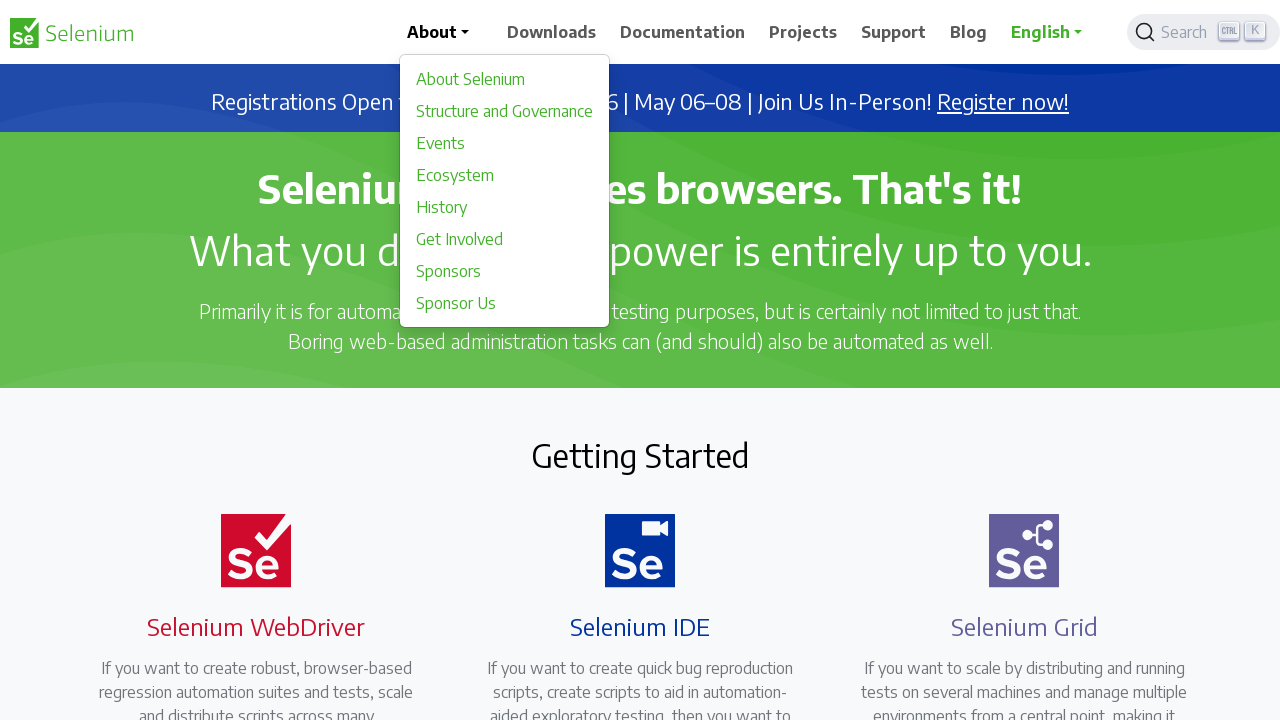